Tests adding multiple vegetables to cart by searching for specific product names and clicking their "Add to Cart" buttons

Starting URL: https://rahulshettyacademy.com/seleniumPractise/

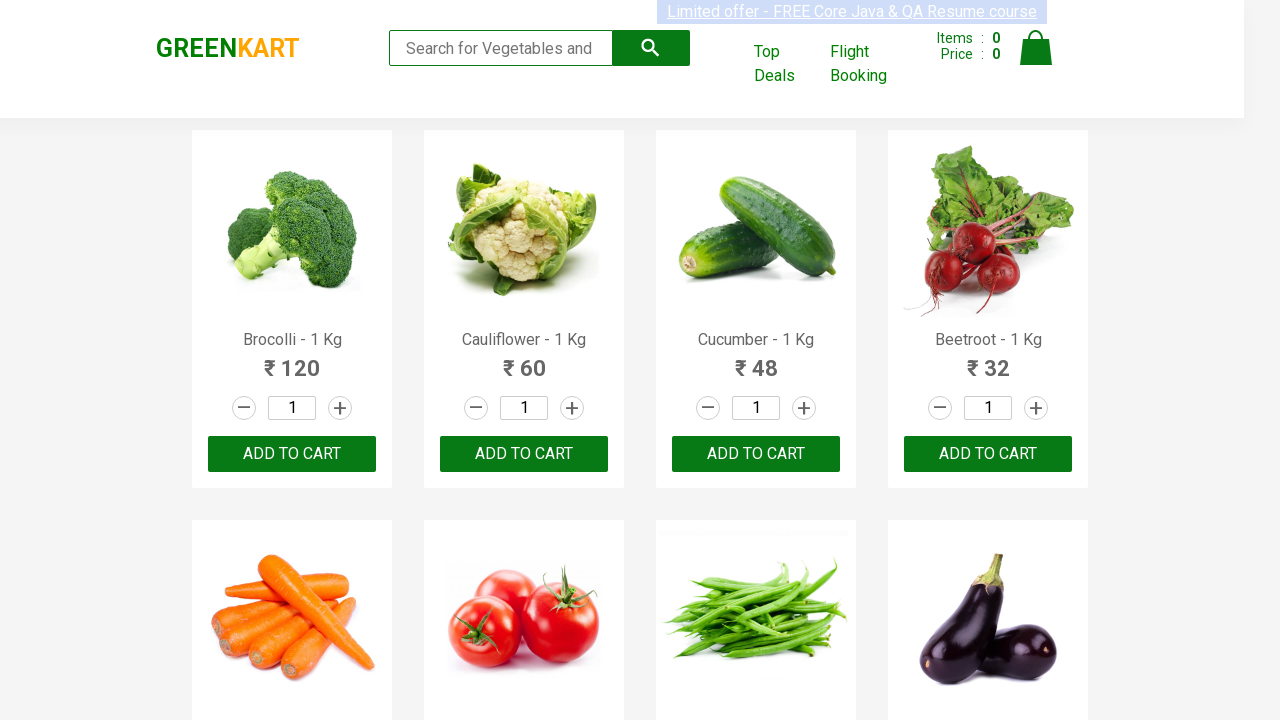

Waited for product names to load
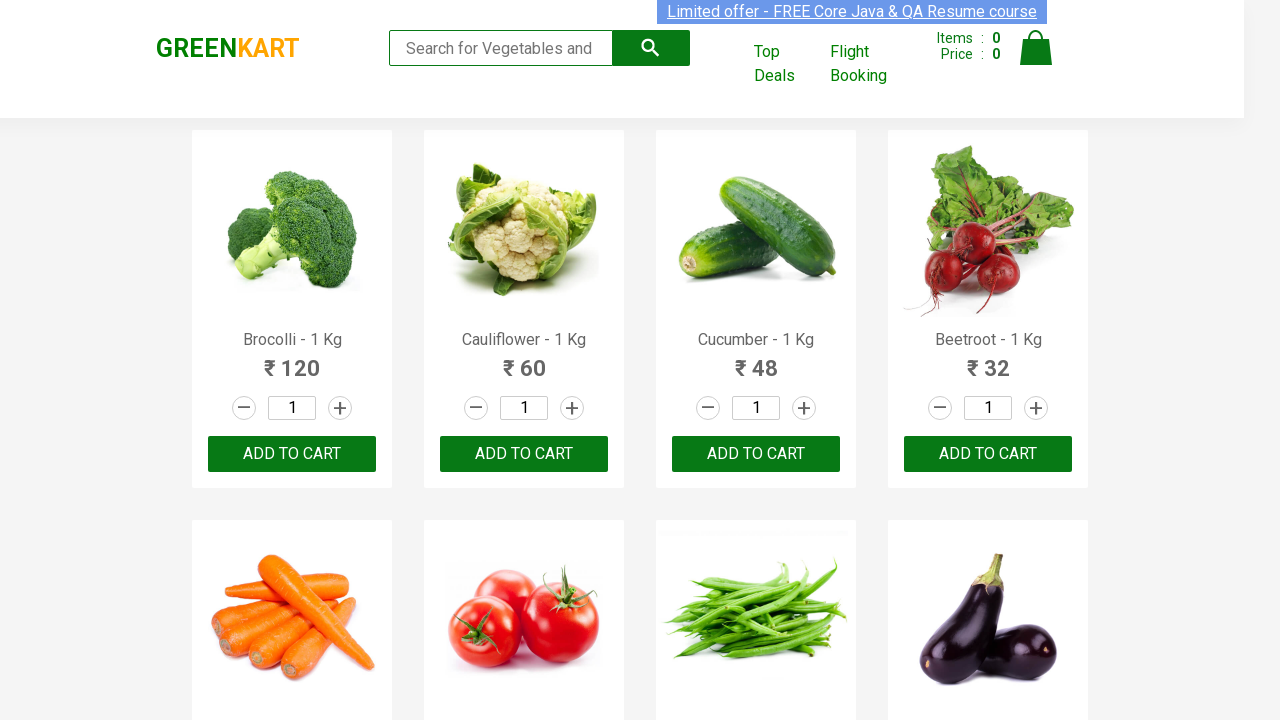

Retrieved all product name elements
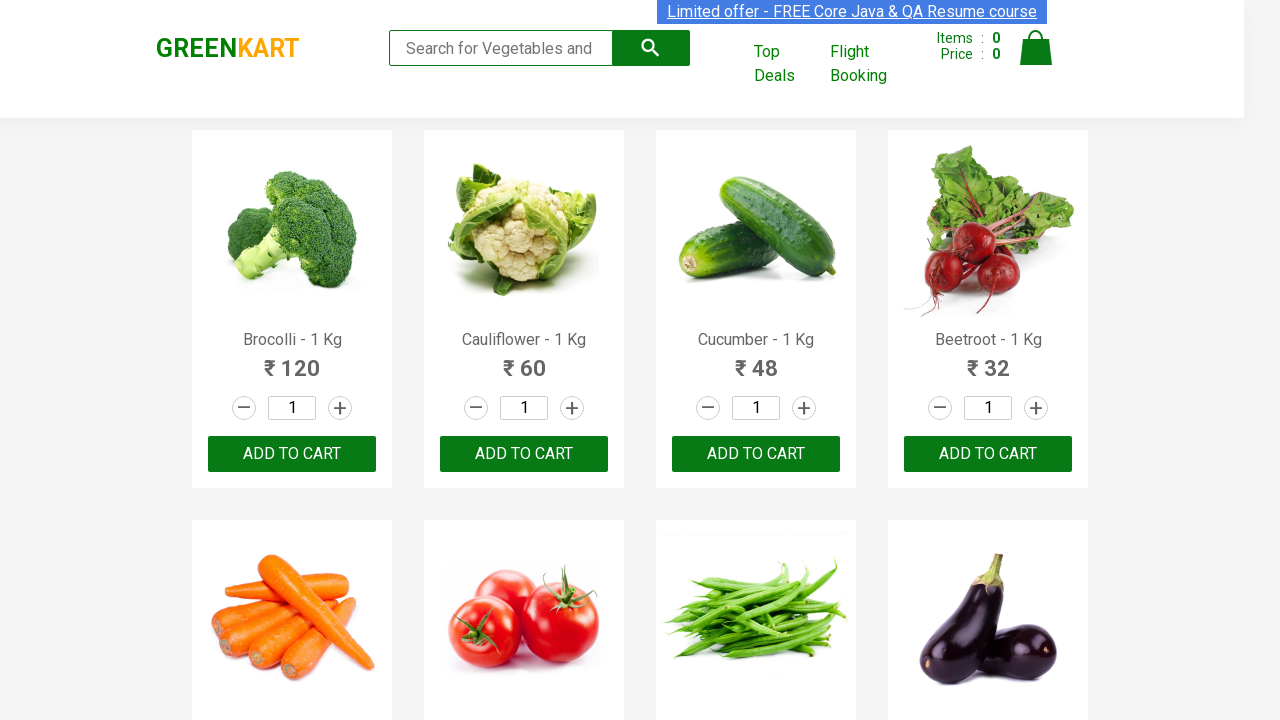

Retrieved product text: Brocolli - 1 Kg
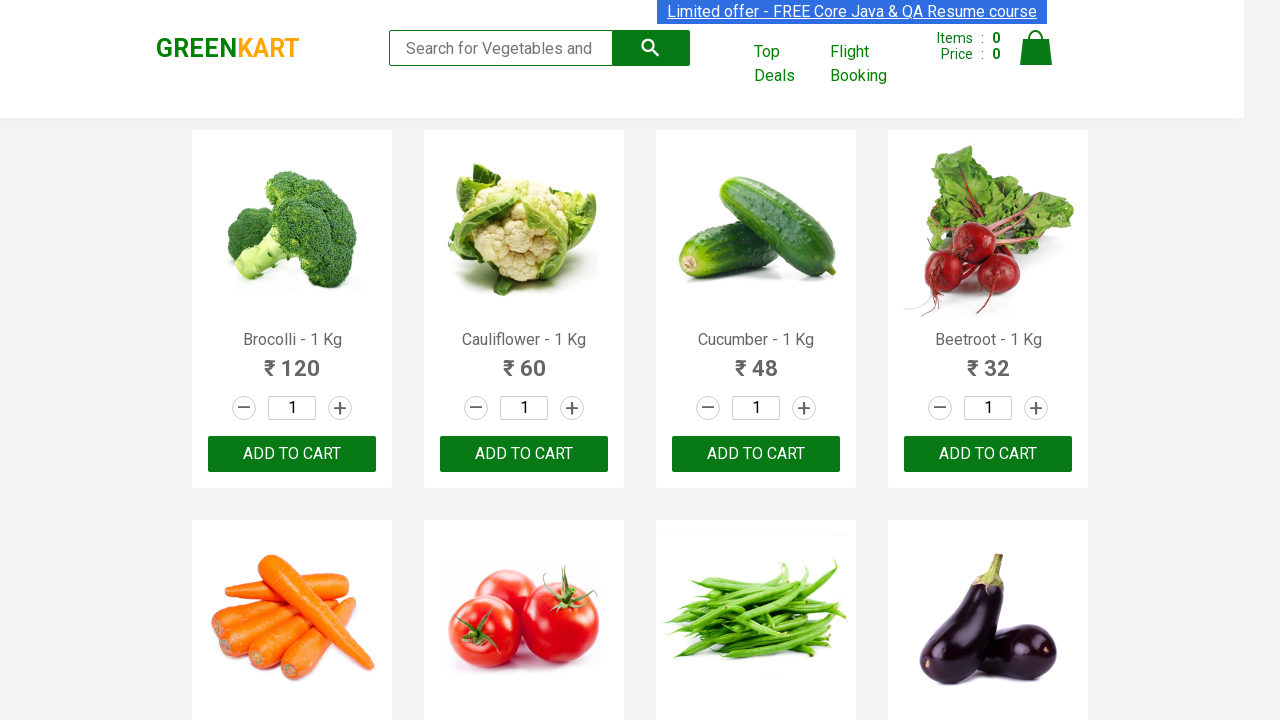

Retrieved product text: Cauliflower - 1 Kg
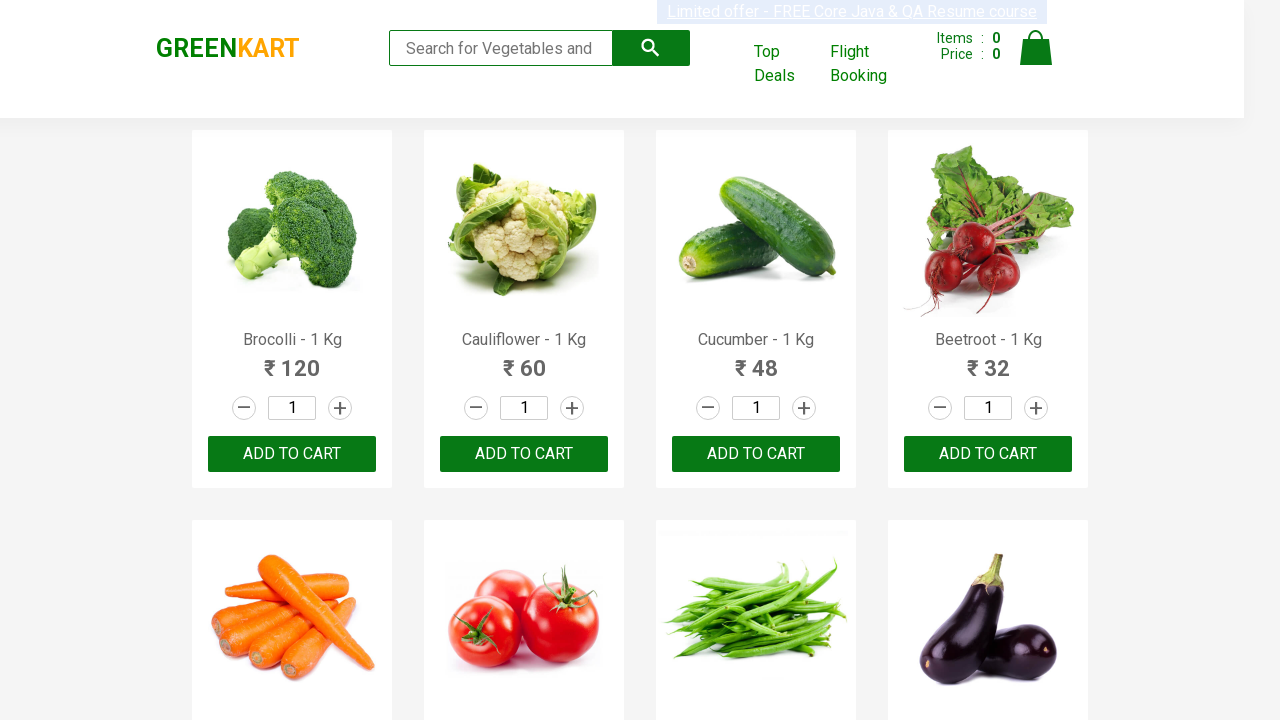

Retrieved product text: Cucumber - 1 Kg
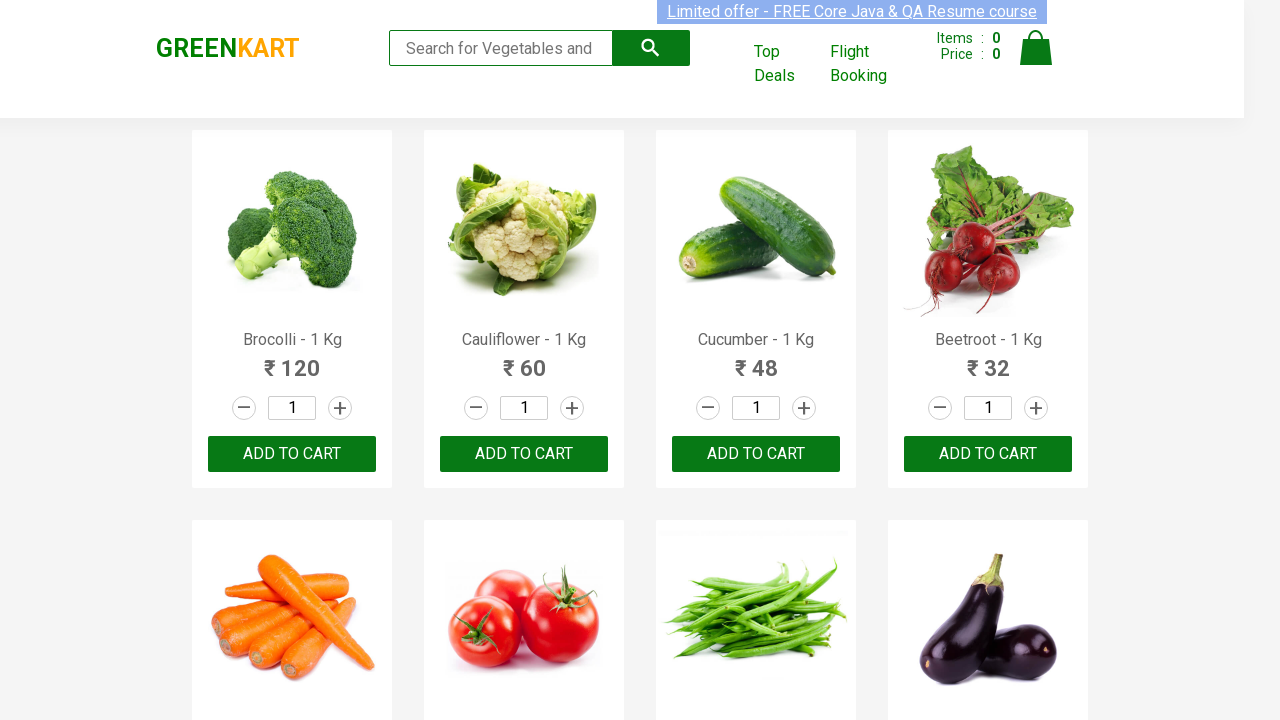

Clicked 'Add to Cart' button for Cucumber at (756, 454) on xpath=//div[@class='product-action']/button >> nth=2
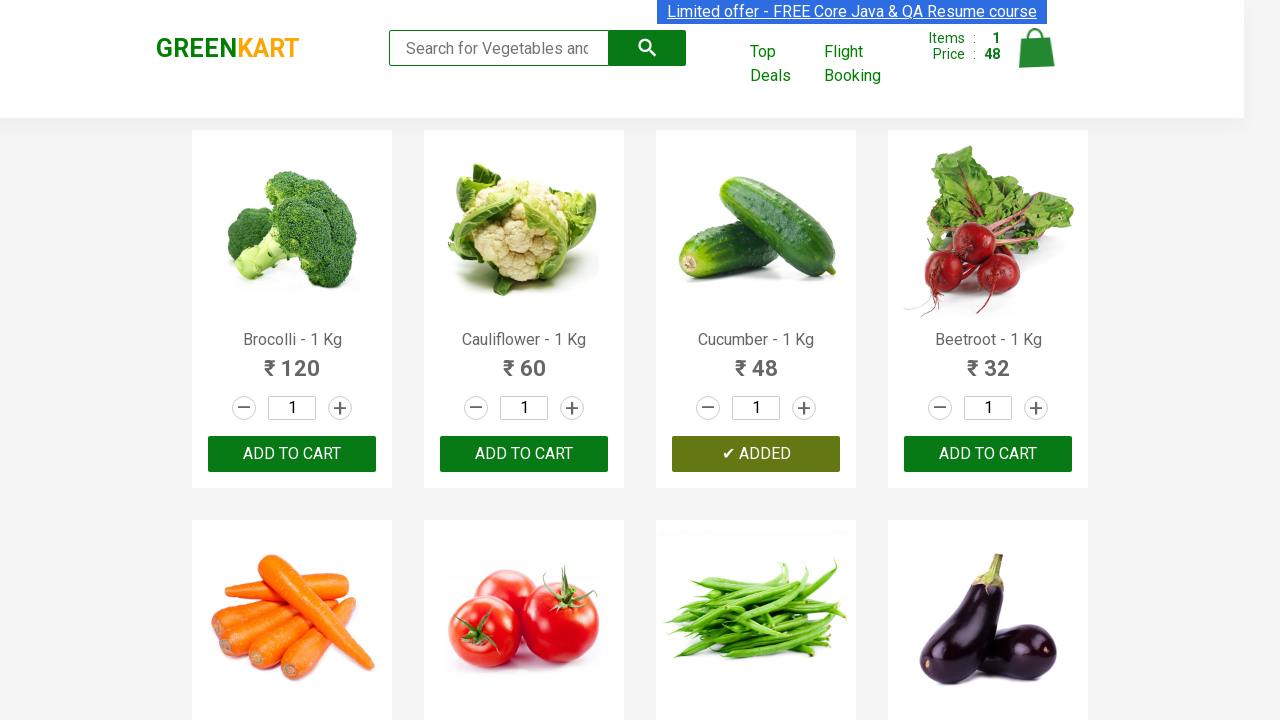

Retrieved product text: Beetroot - 1 Kg
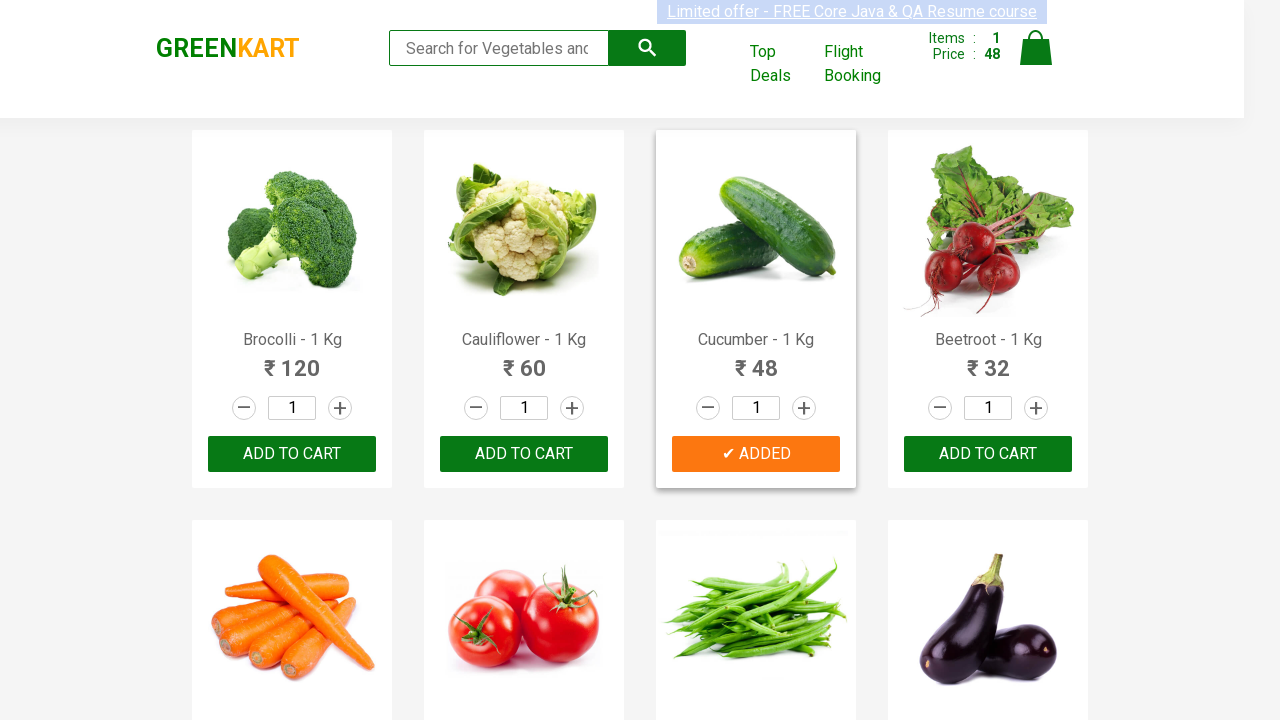

Clicked 'Add to Cart' button for Beetroot at (988, 454) on xpath=//div[@class='product-action']/button >> nth=3
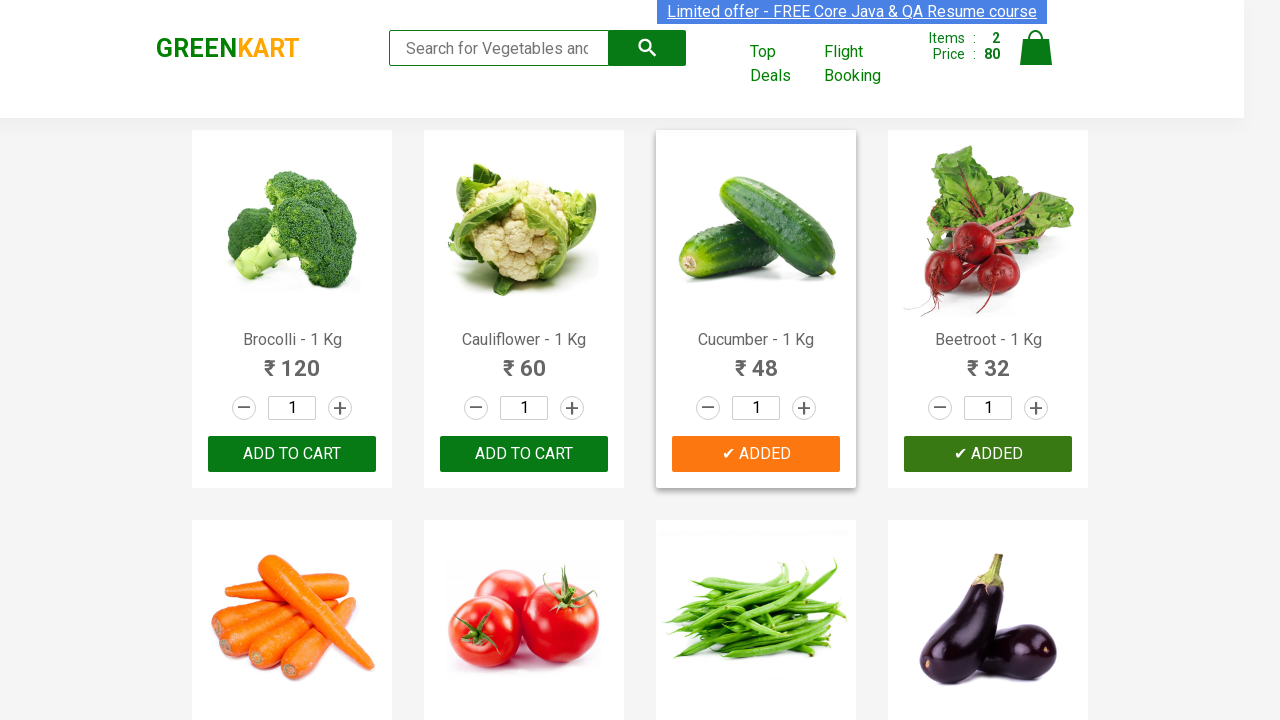

Retrieved product text: Carrot - 1 Kg
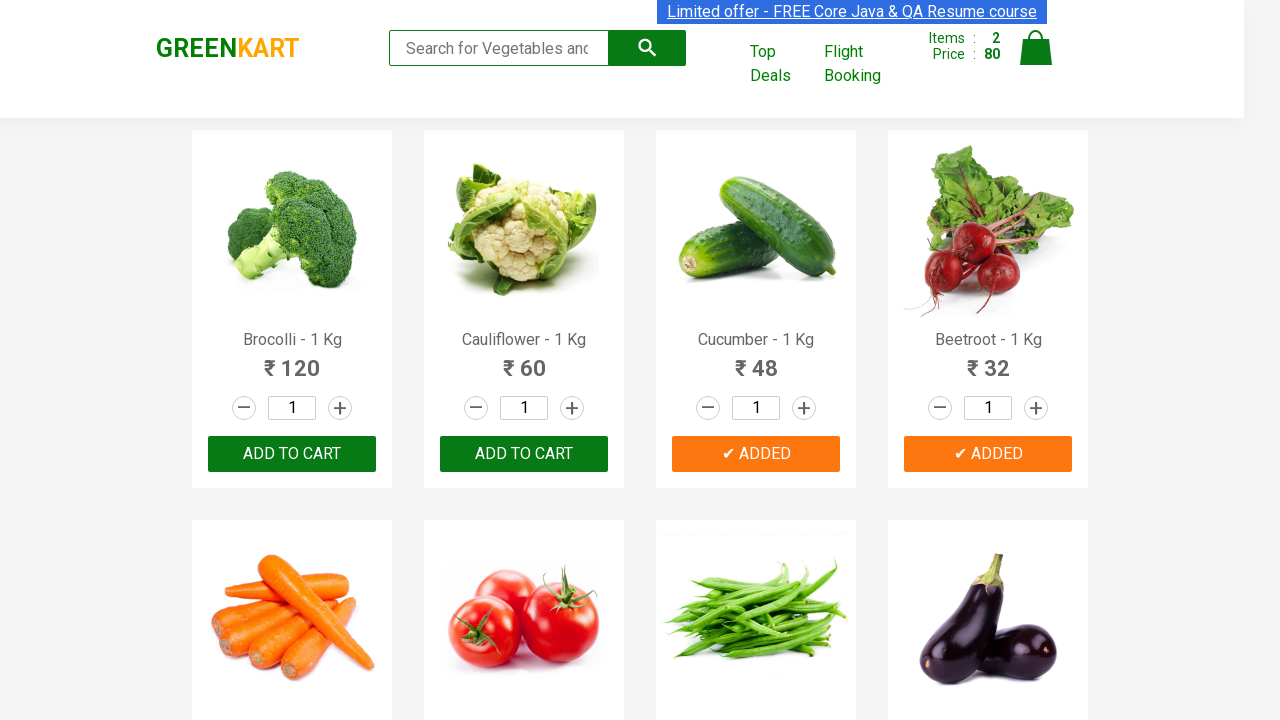

Clicked 'Add to Cart' button for Carrot at (292, 360) on xpath=//div[@class='product-action']/button >> nth=4
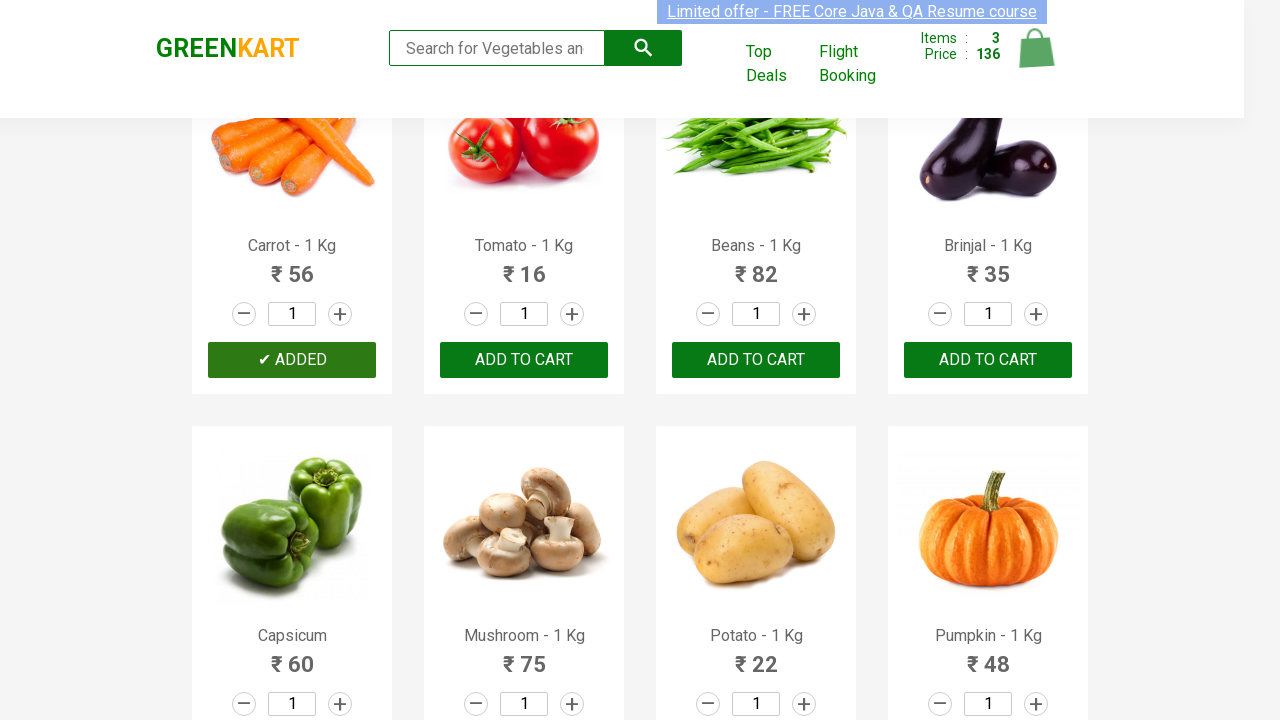

All required items have been added to cart
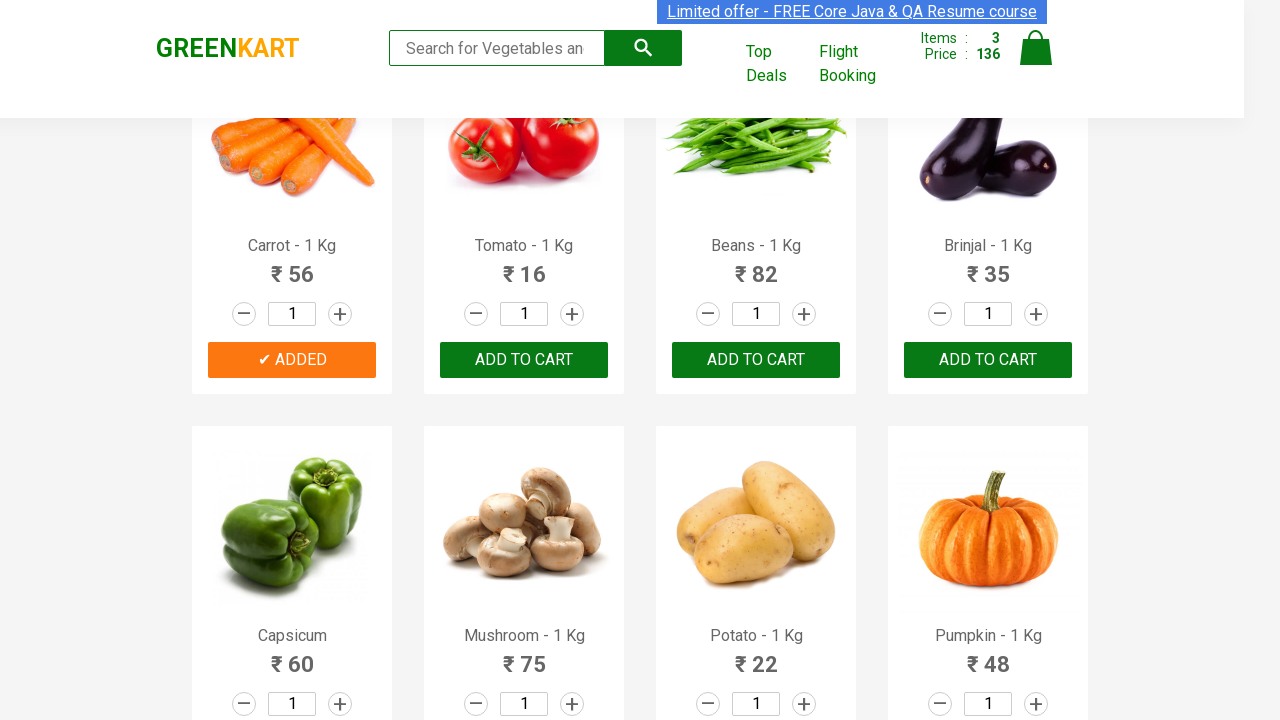

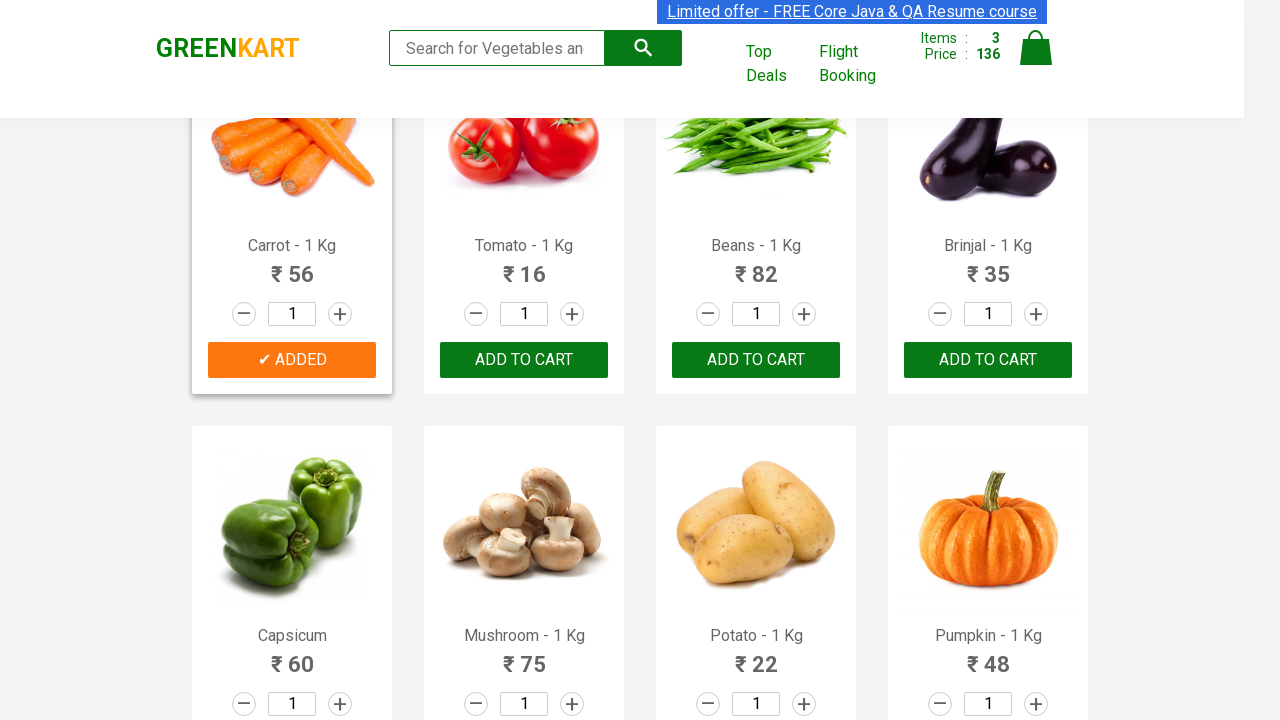